Tests radio button functionality by clicking the "Yes" radio button and verifying it becomes selected on the DemoQA practice site.

Starting URL: https://demoqa.com/radio-button

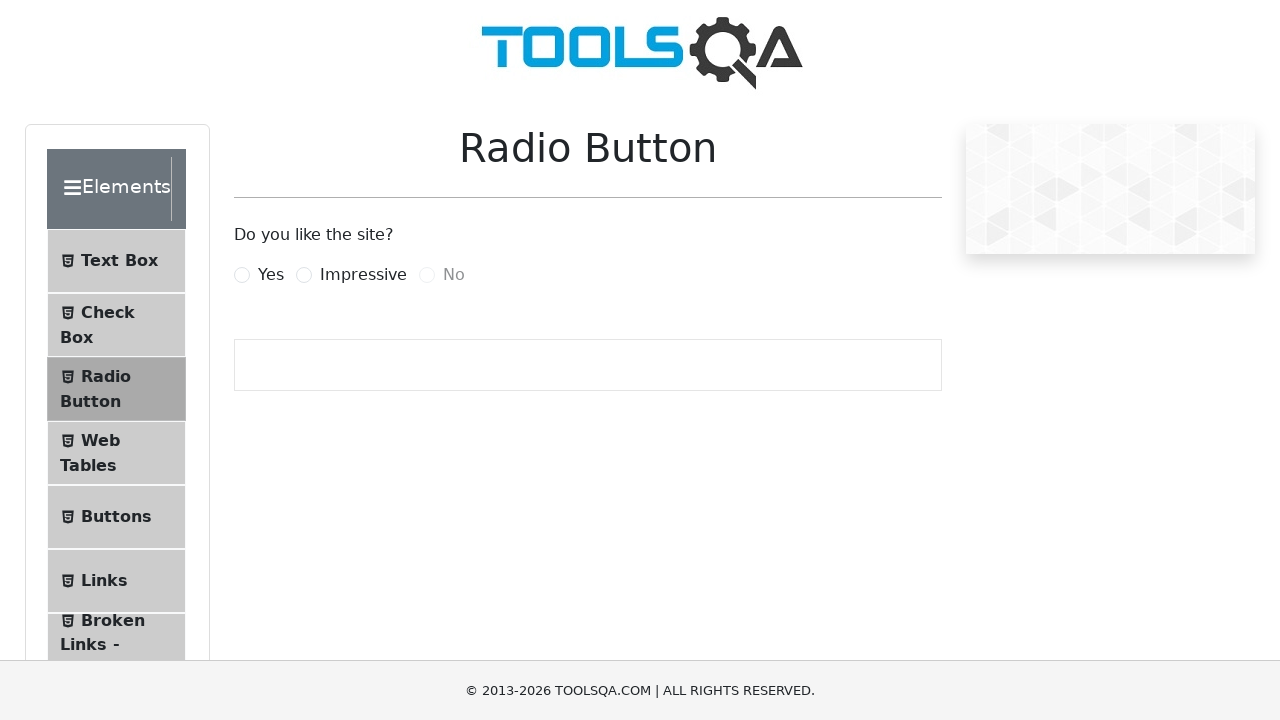

Clicked the 'Yes' radio button at (271, 275) on label[for='yesRadio']
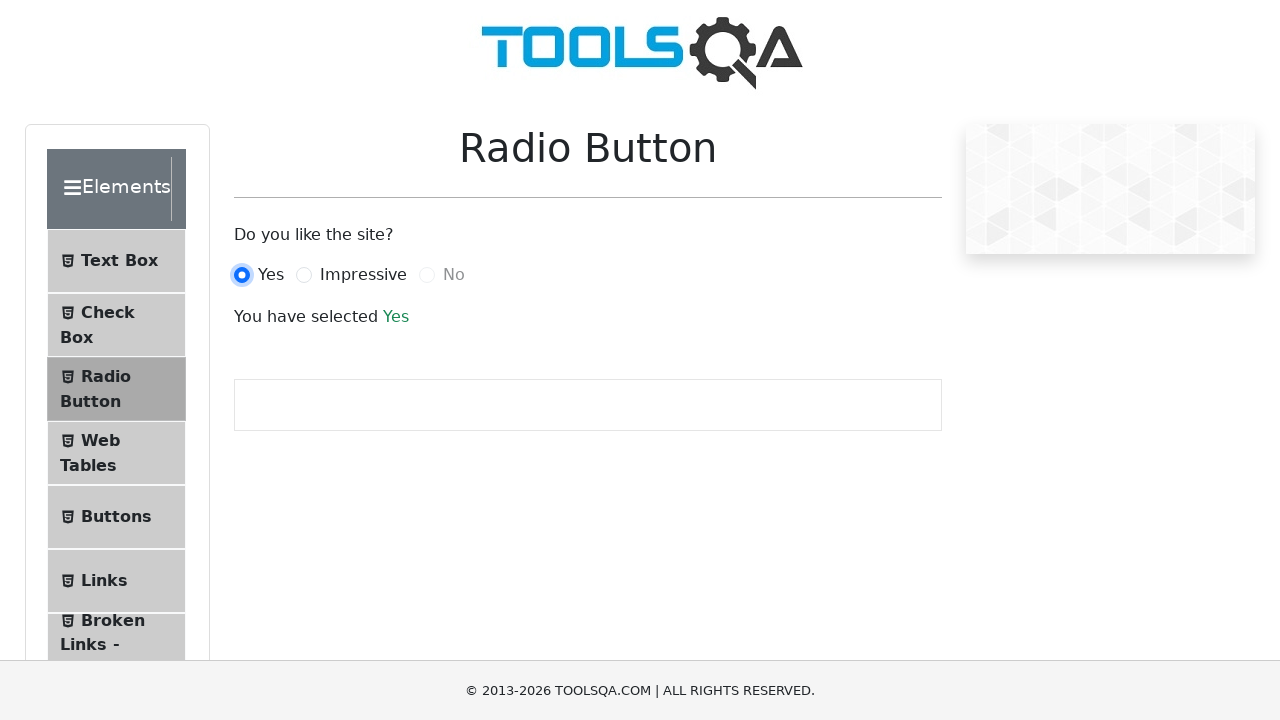

Verified that 'Yes' radio button is selected and result text is visible
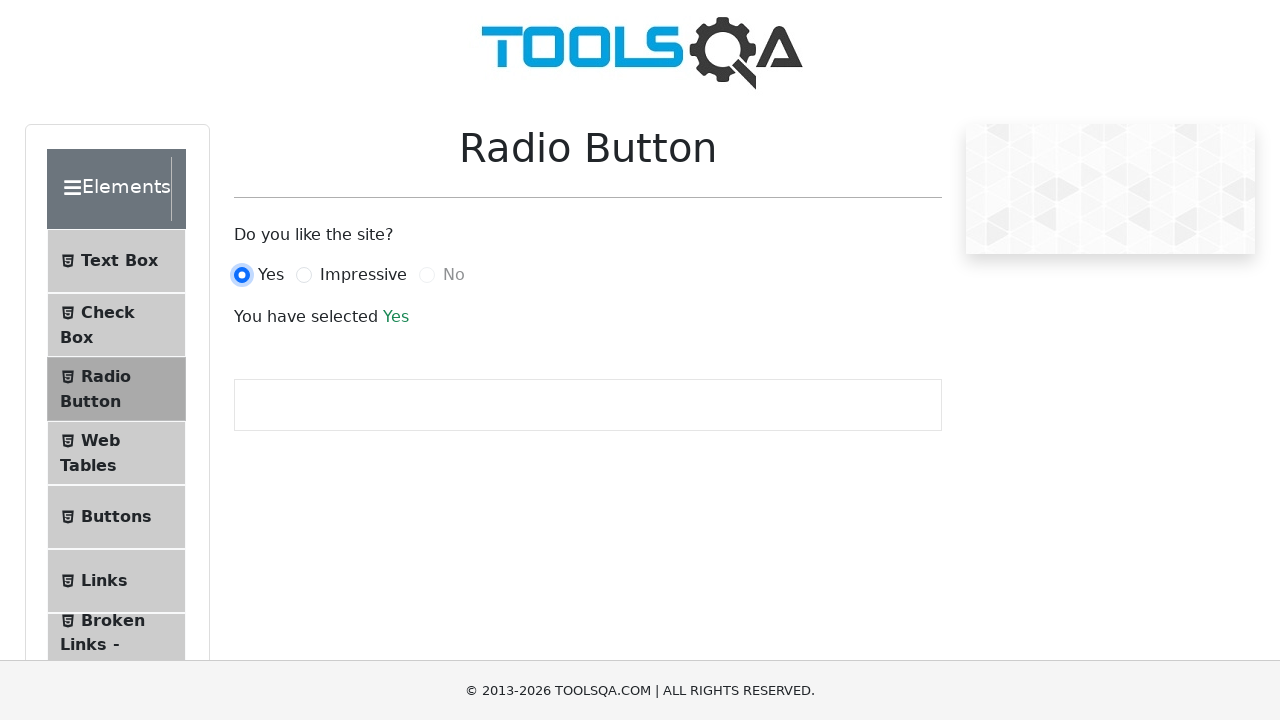

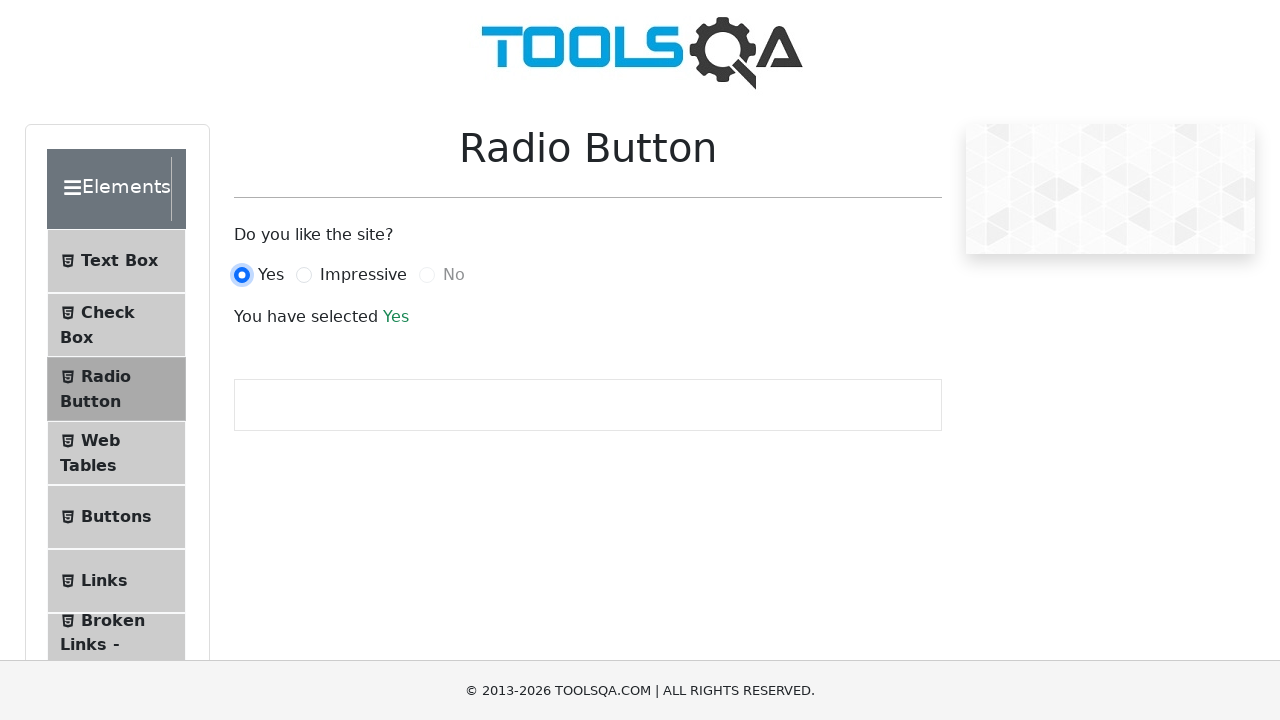